Tests nested iframe handling by switching between multiple frames, filling forms in each frame level, and navigating back to parent frames

Starting URL: https://www.hyrtutorials.com/p/frames-practice.html

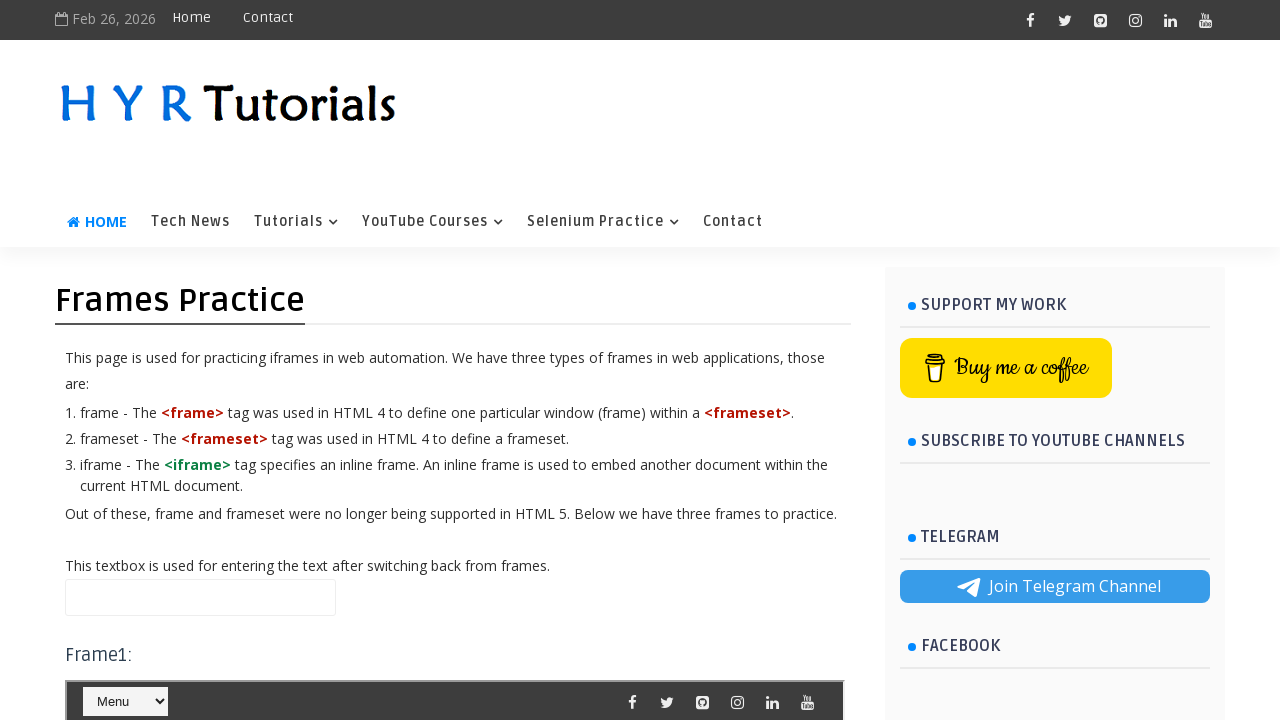

Filled name field on main page with 'Name' on #name
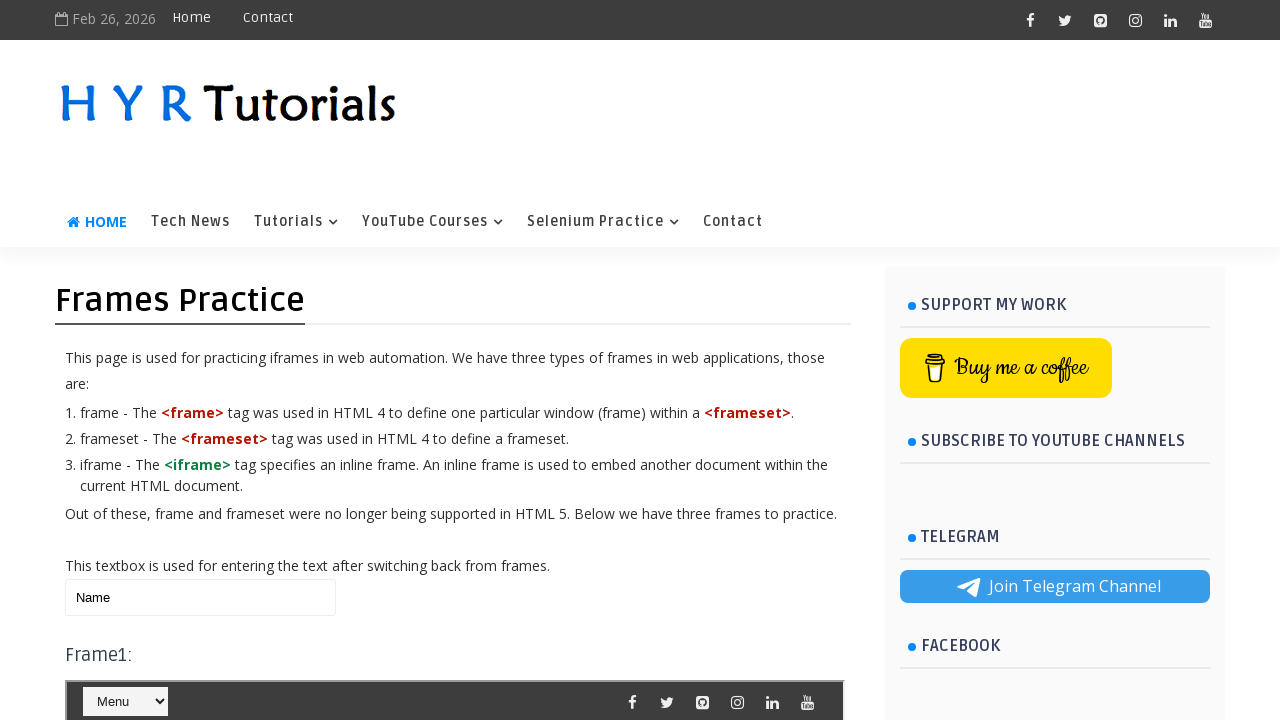

Located iframe#frm3
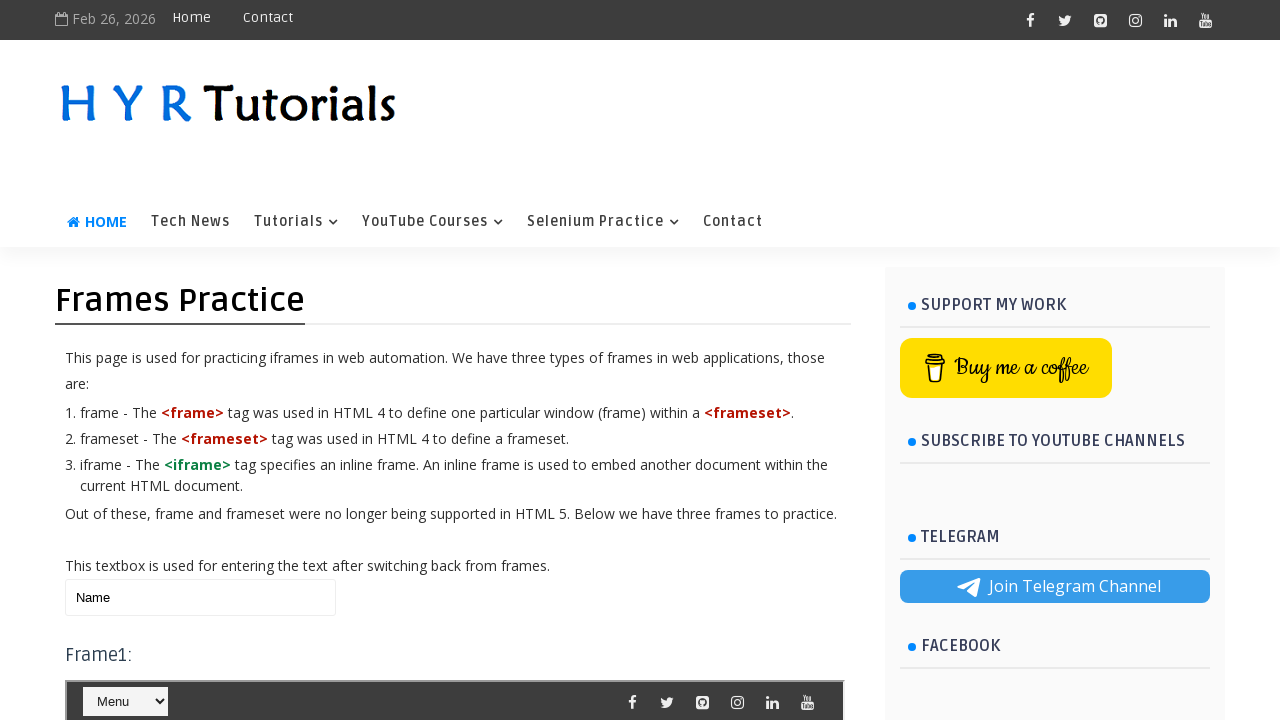

Filled name field in frame3 with 'frame3' on iframe#frm3 >> internal:control=enter-frame >> input#name
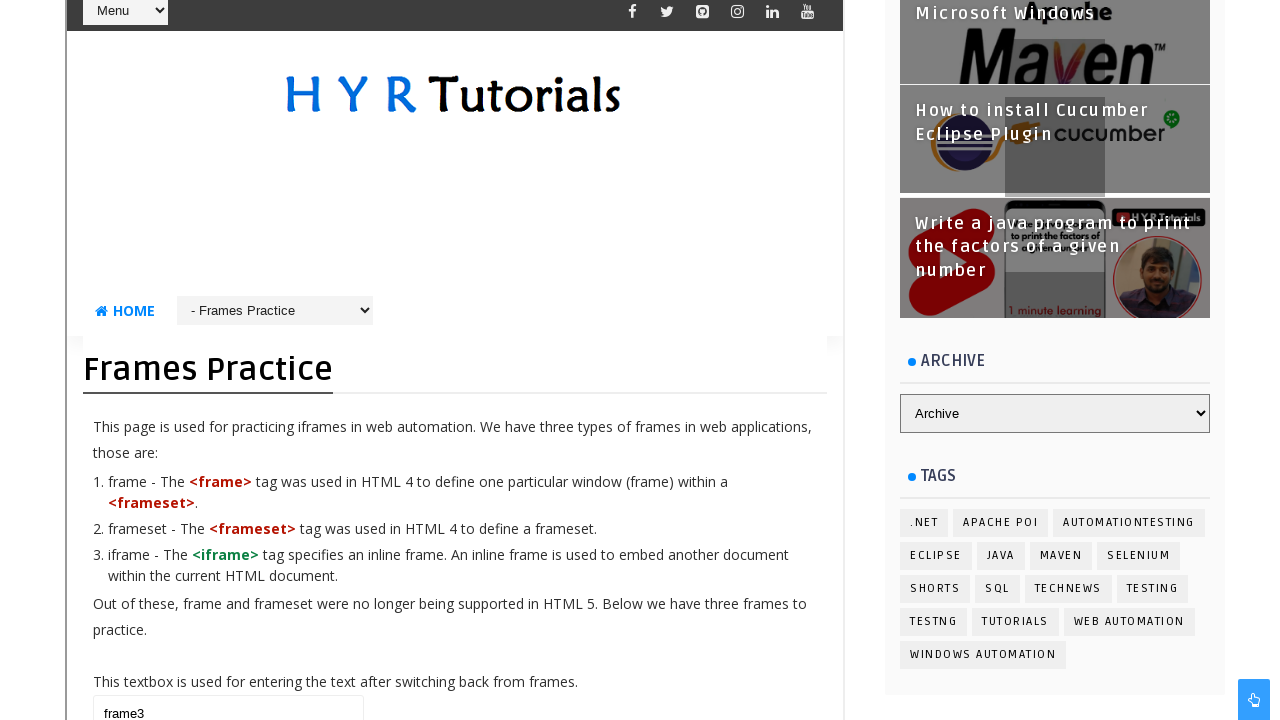

Located nested iframe#frm2 inside frame3
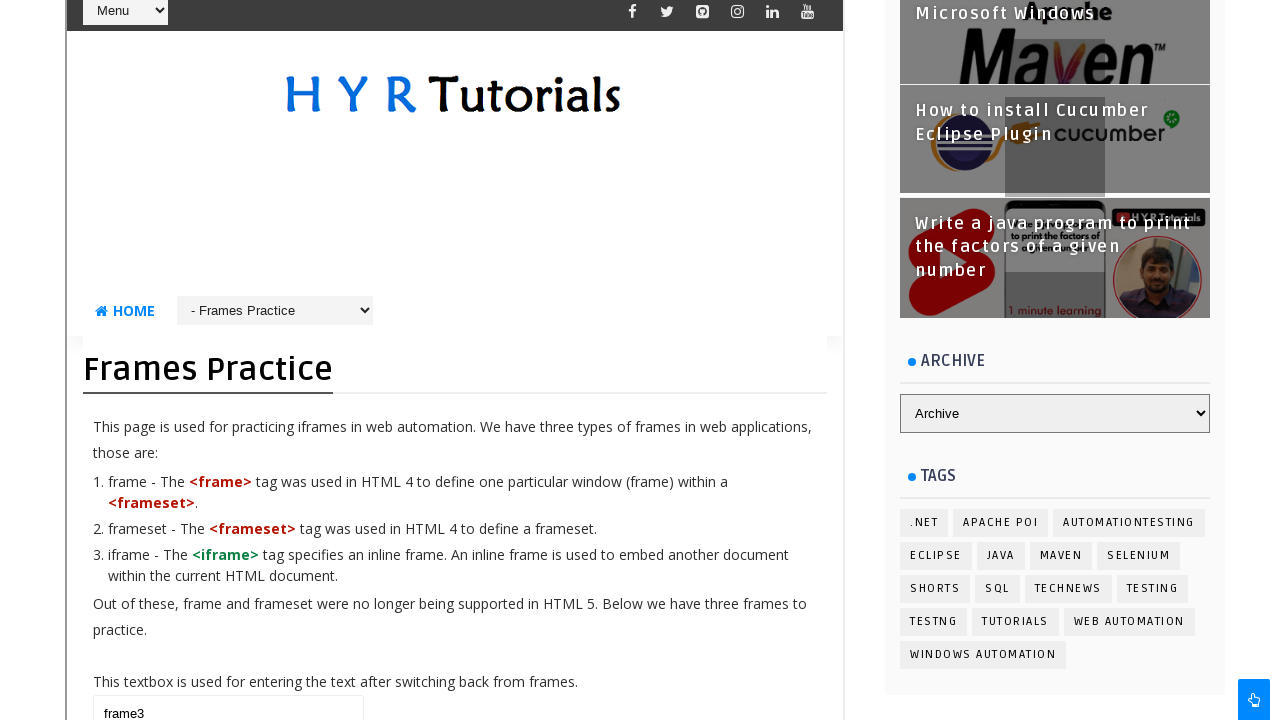

Filled firstName field in nested frame2 with 'foysal' on iframe#frm3 >> internal:control=enter-frame >> iframe#frm2 >> internal:control=e
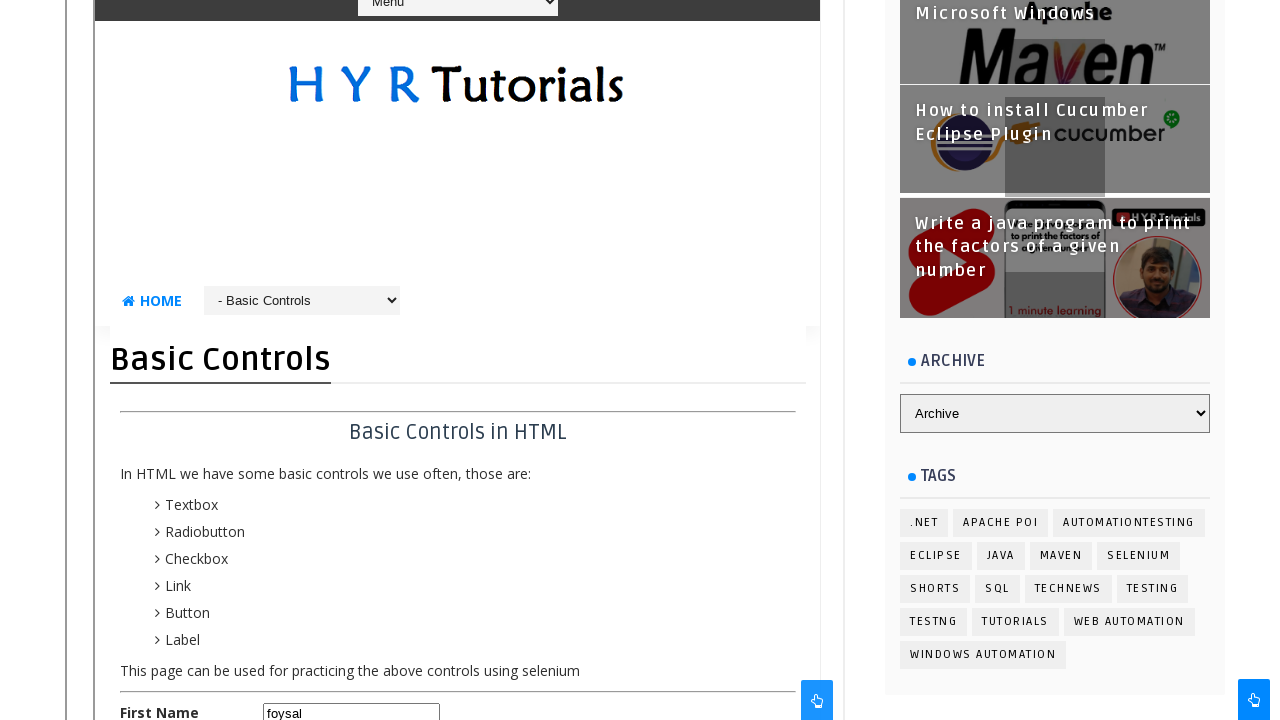

Filled lastName field in nested frame2 with 'ahmed' on iframe#frm3 >> internal:control=enter-frame >> iframe#frm2 >> internal:control=e
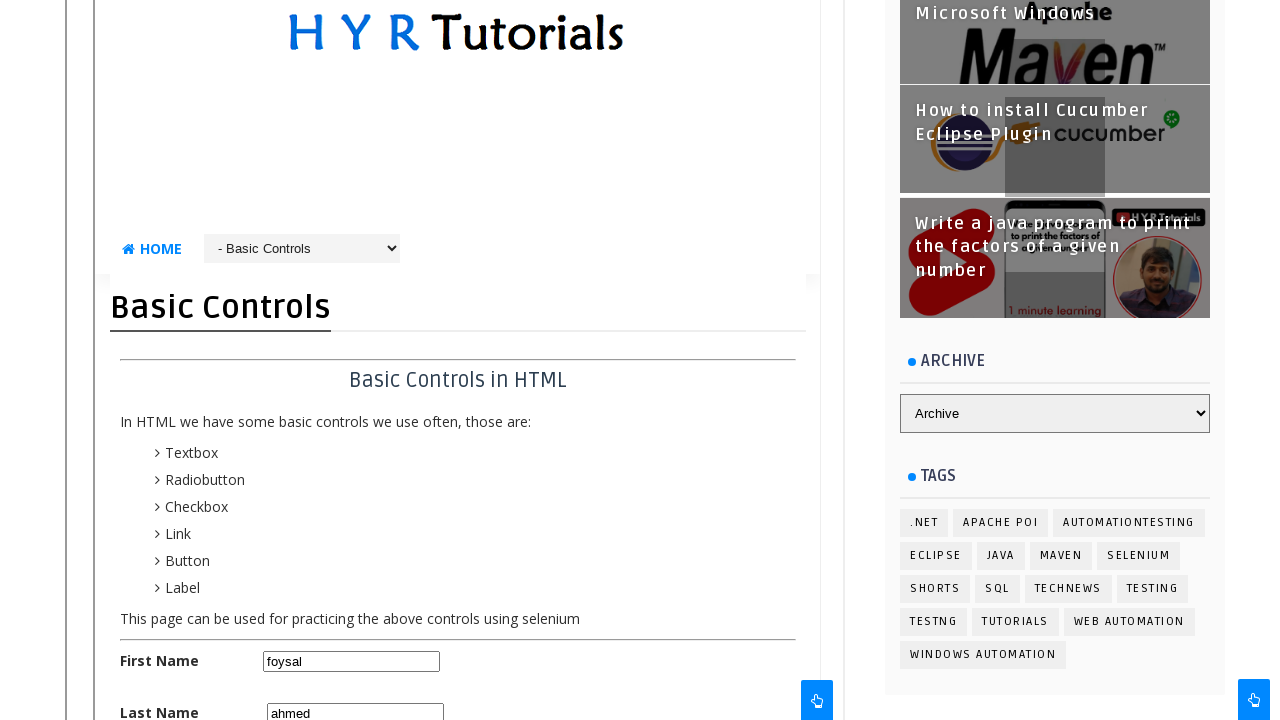

Clicked male radio button in nested frame2 at (271, 121) on iframe#frm3 >> internal:control=enter-frame >> iframe#frm2 >> internal:control=e
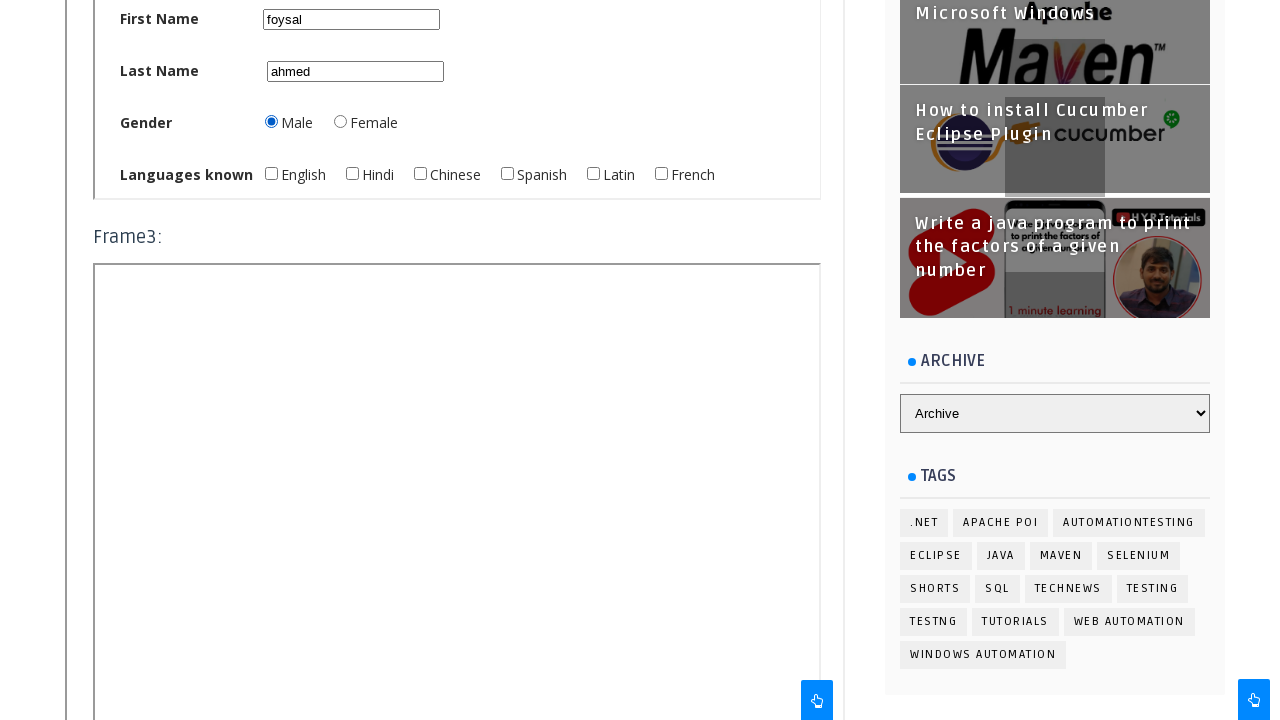

Clicked English checkbox in nested frame2 at (271, 173) on iframe#frm3 >> internal:control=enter-frame >> iframe#frm2 >> internal:control=e
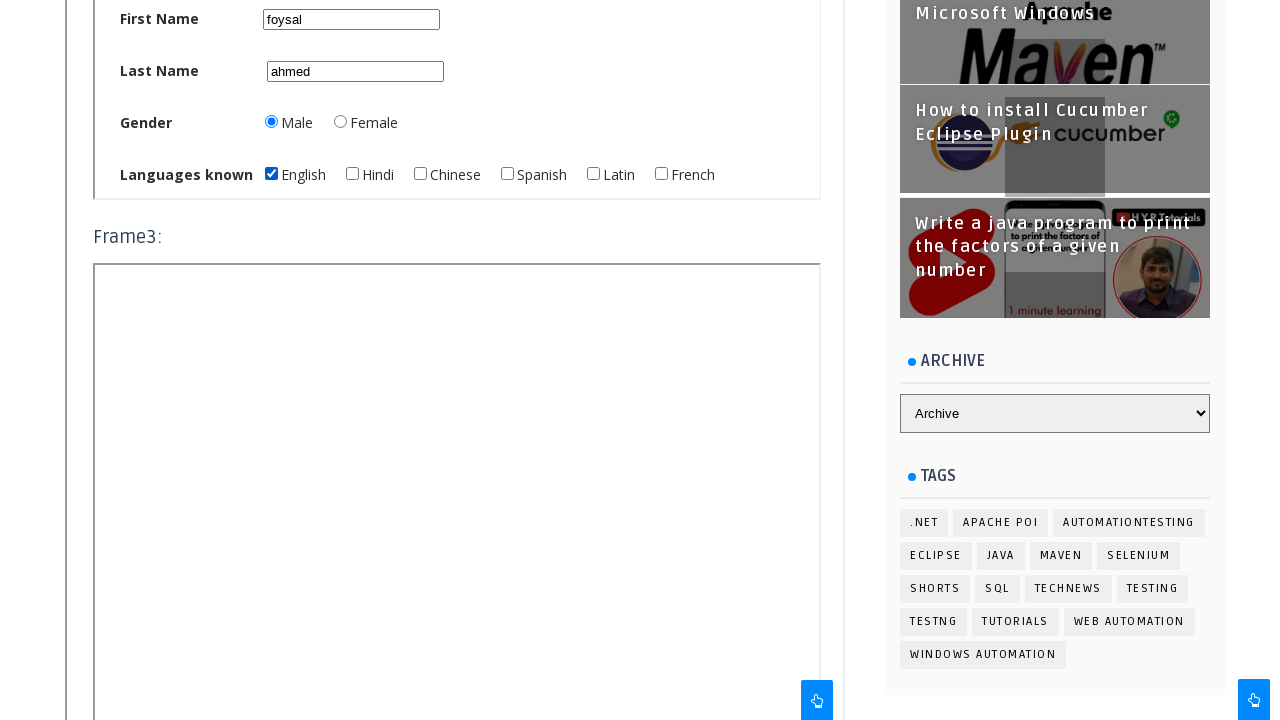

Cleared name field in frame3 on iframe#frm3 >> internal:control=enter-frame >> input#name
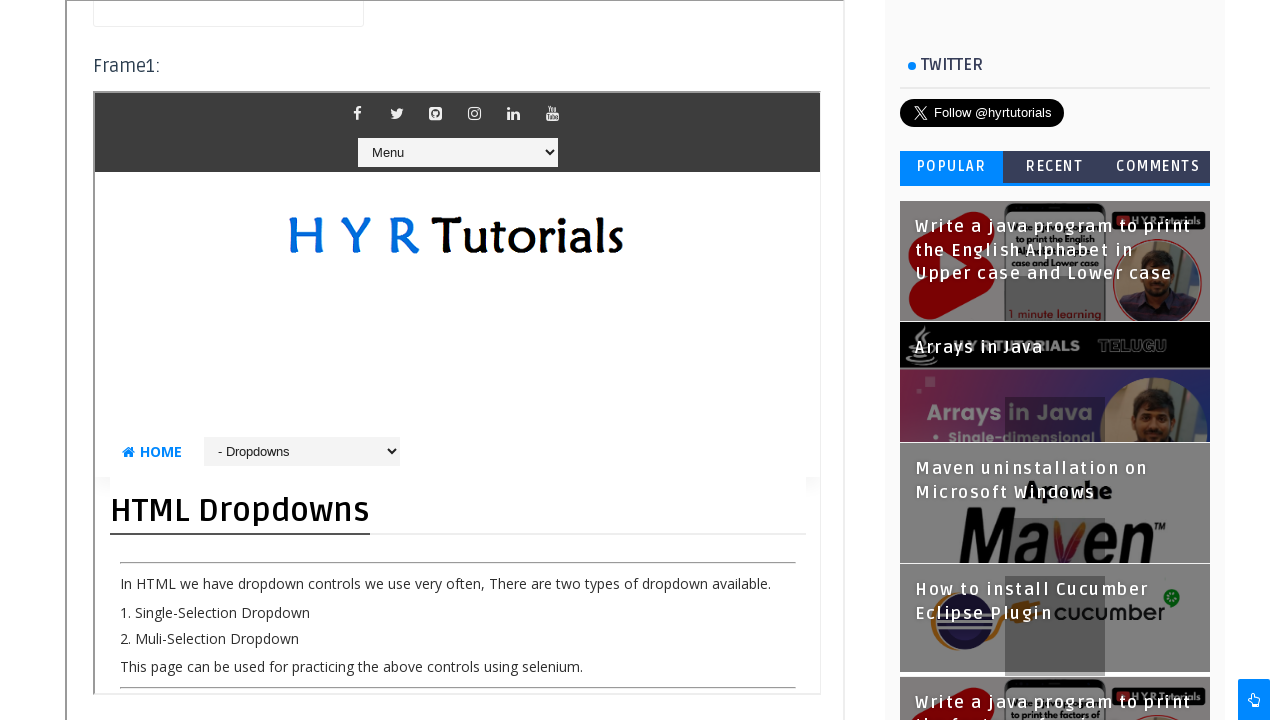

Filled name field in frame3 with 'frame' on iframe#frm3 >> internal:control=enter-frame >> input#name
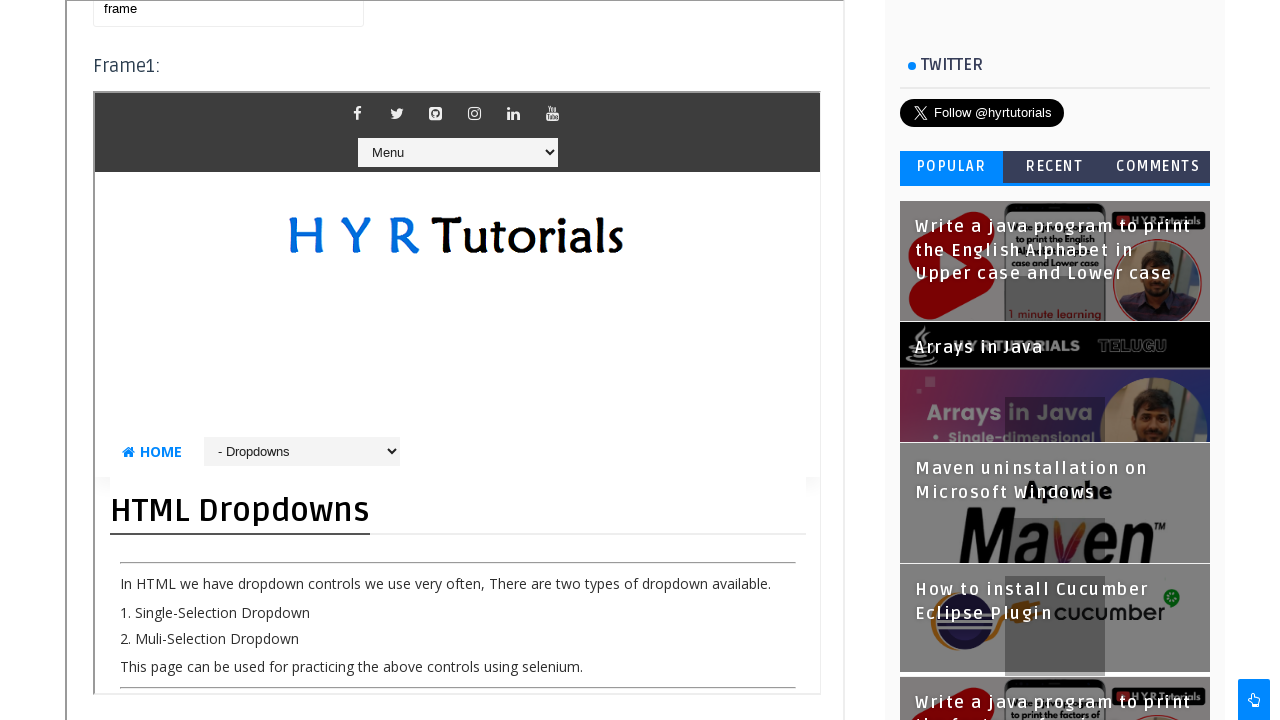

Cleared name field on main page on #name
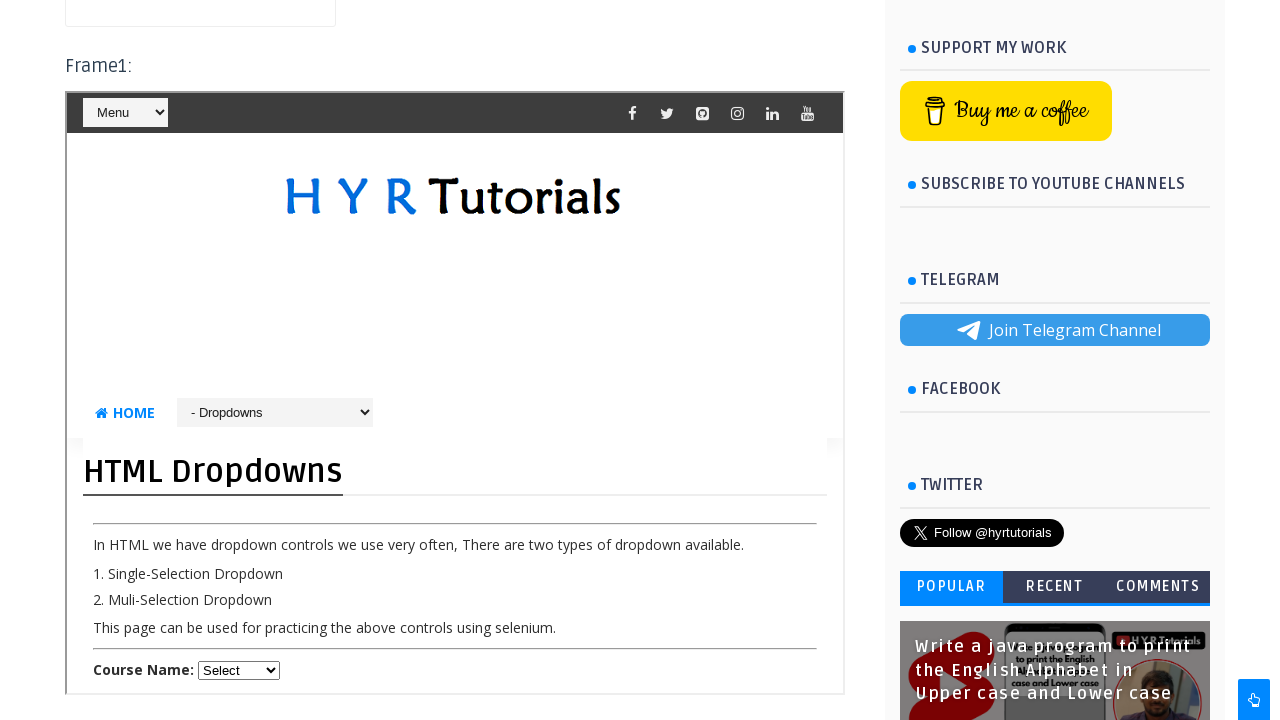

Filled name field on main page with 'main webpage' on #name
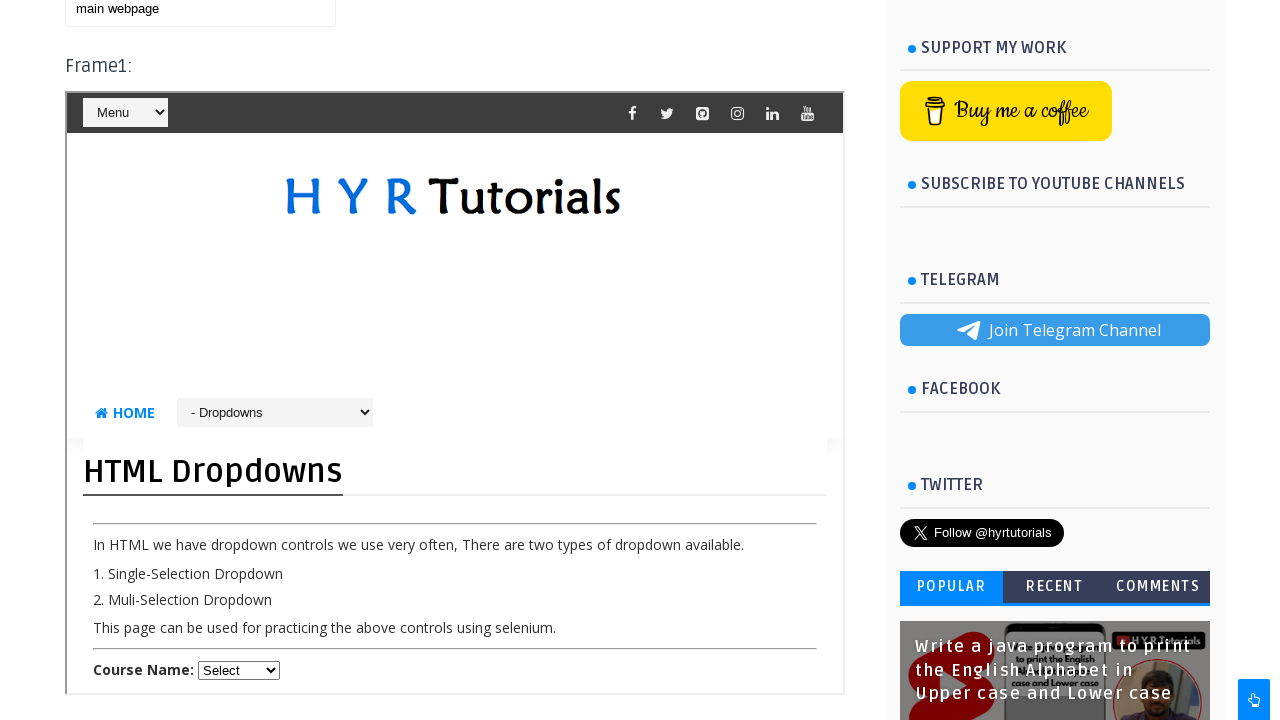

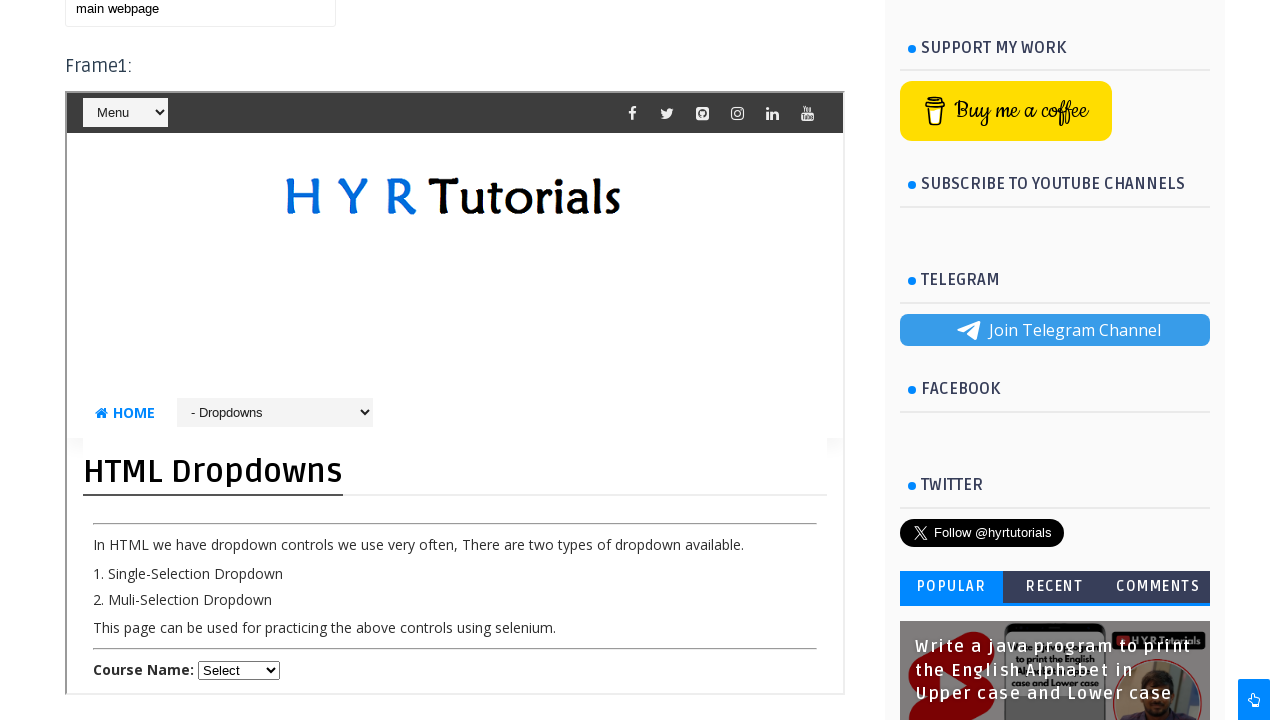